Tests registration form validation when password is less than 6 characters

Starting URL: https://alada.vn/tai-khoan/dang-ky.html

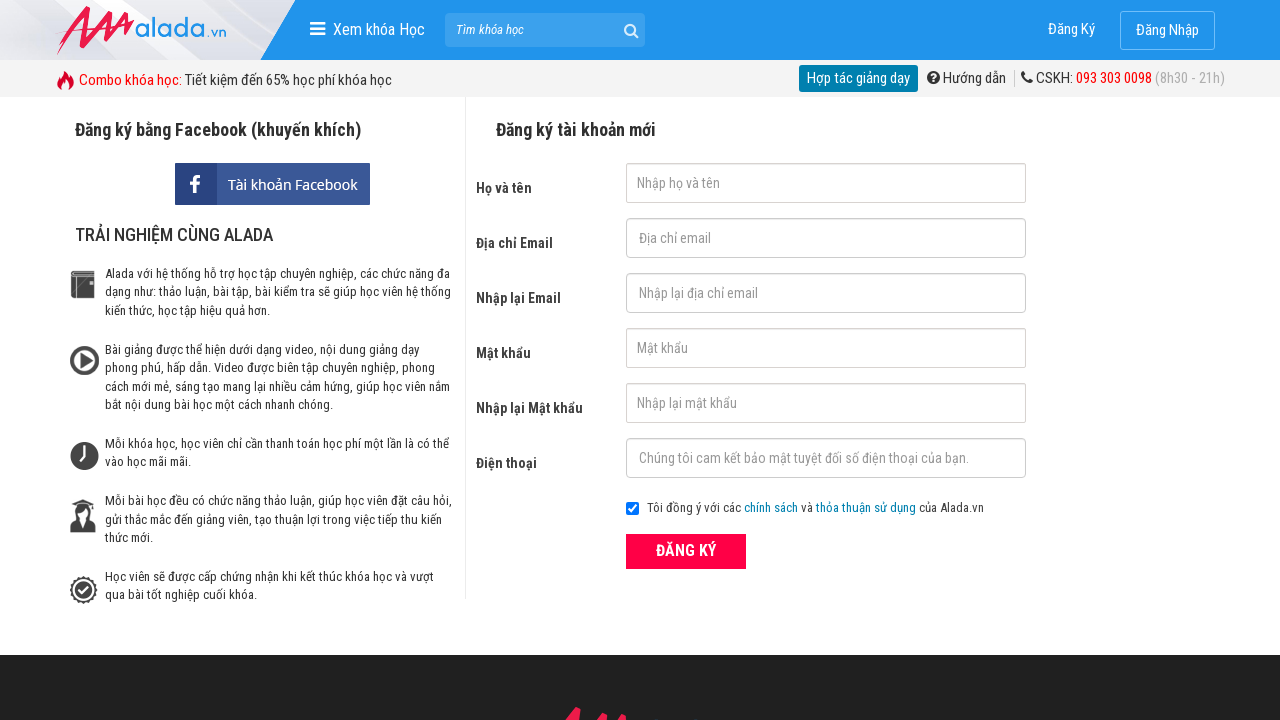

Filled first name field with 'Linh' on #txtFirstname
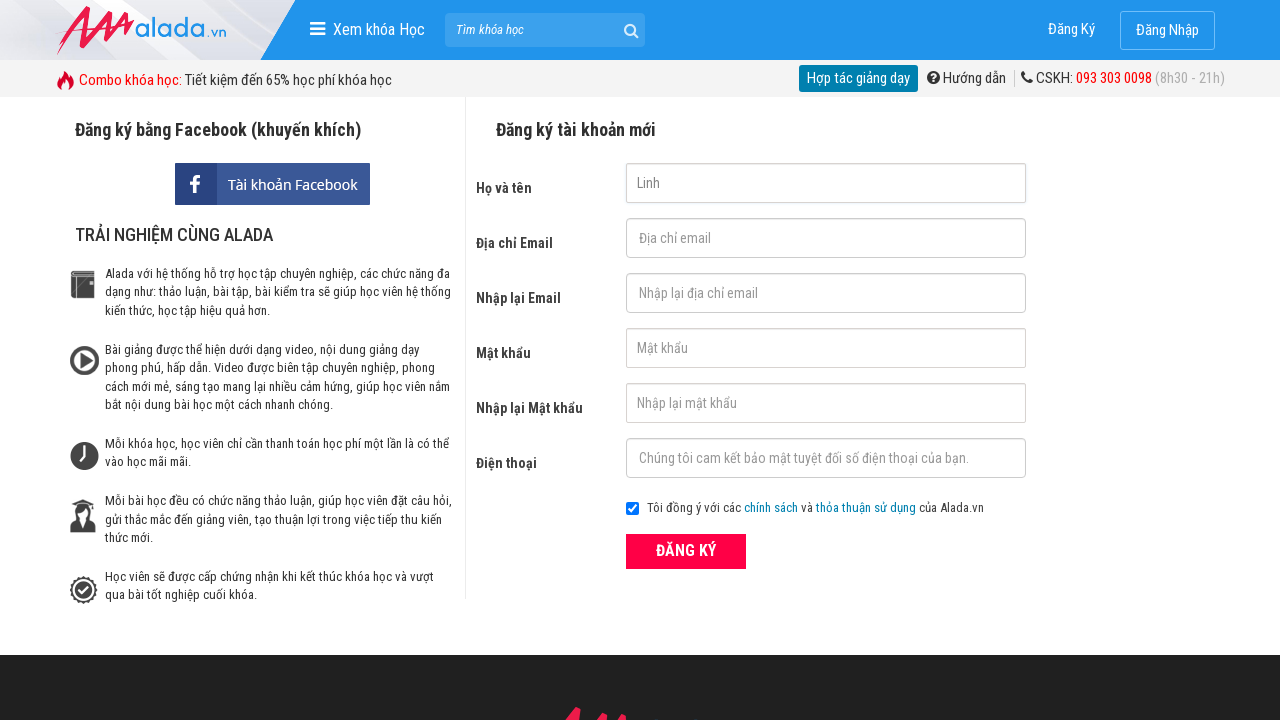

Filled email field with 'linh@gmail.com' on #txtEmail
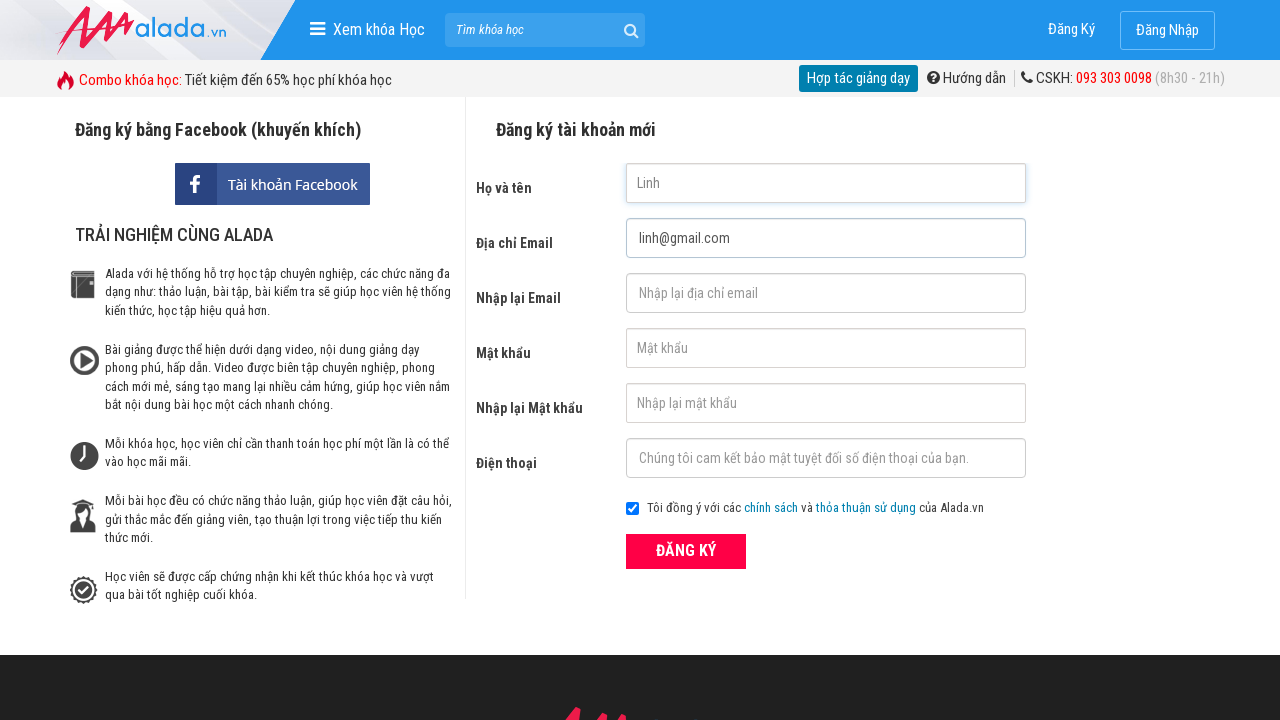

Filled confirm email field with 'linh@gmail.com' on #txtCEmail
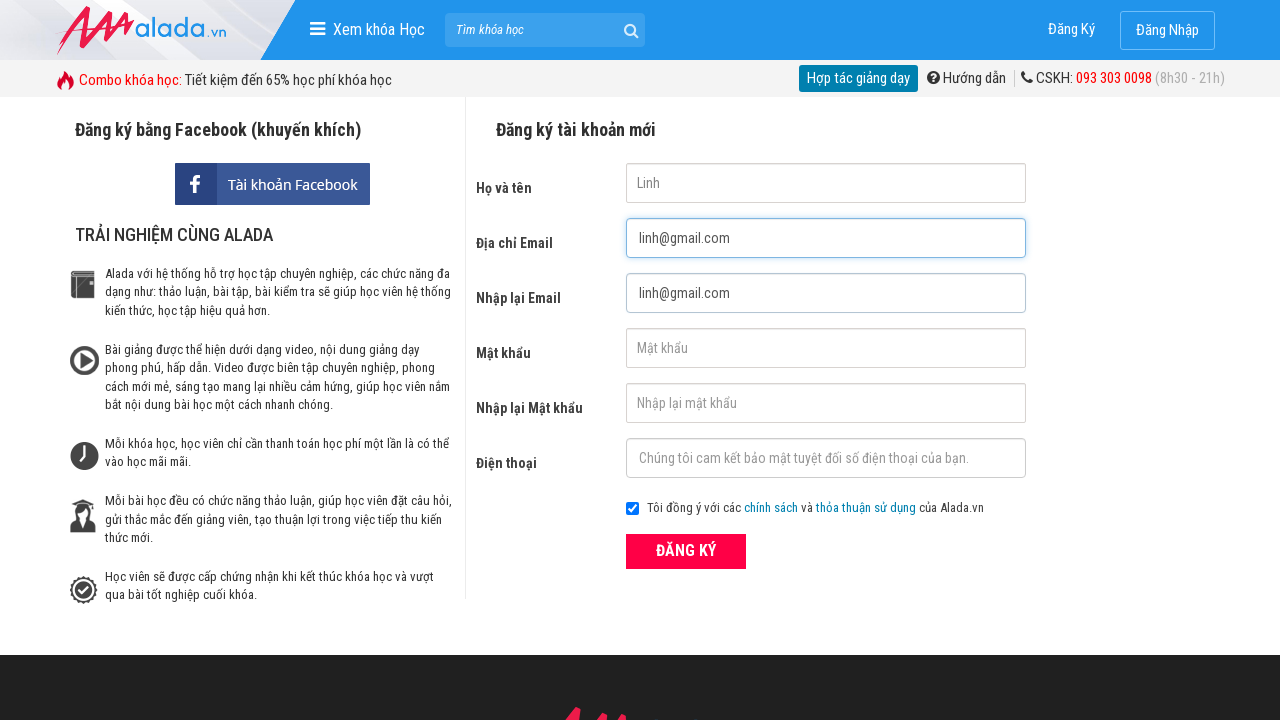

Filled password field with '12345' (less than 6 characters) on #txtPassword
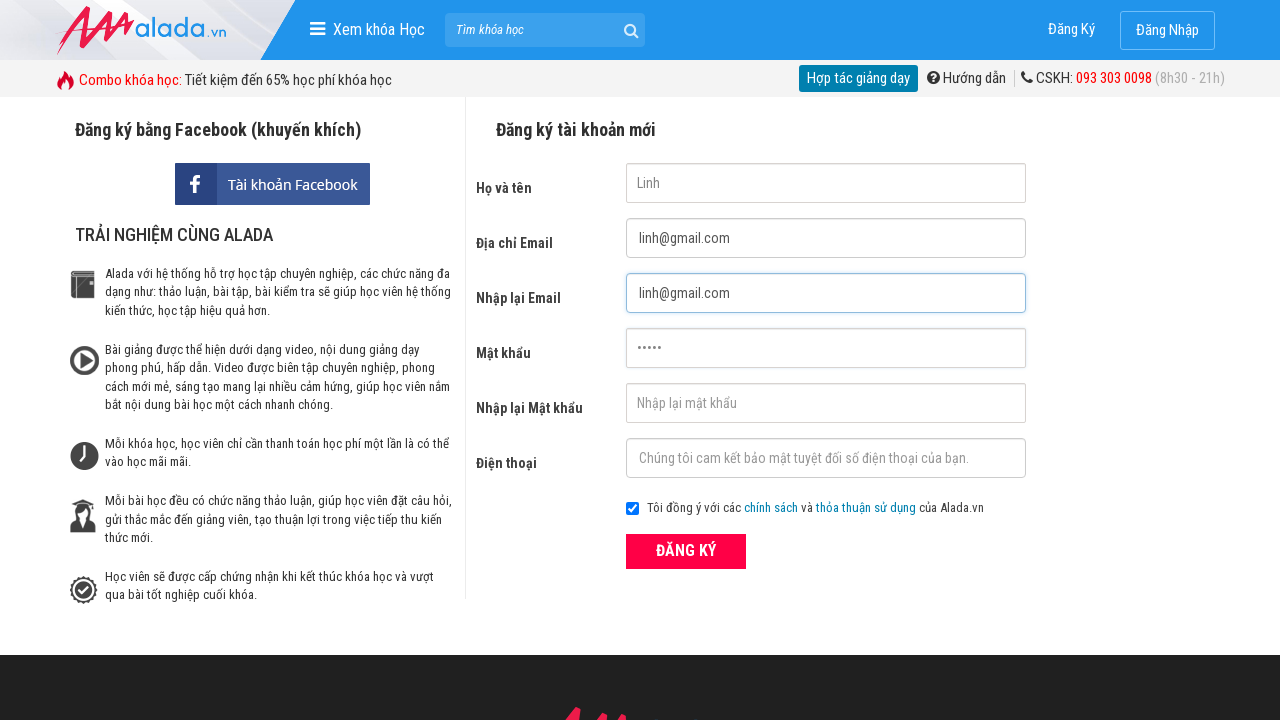

Filled confirm password field with '12345' on #txtCPassword
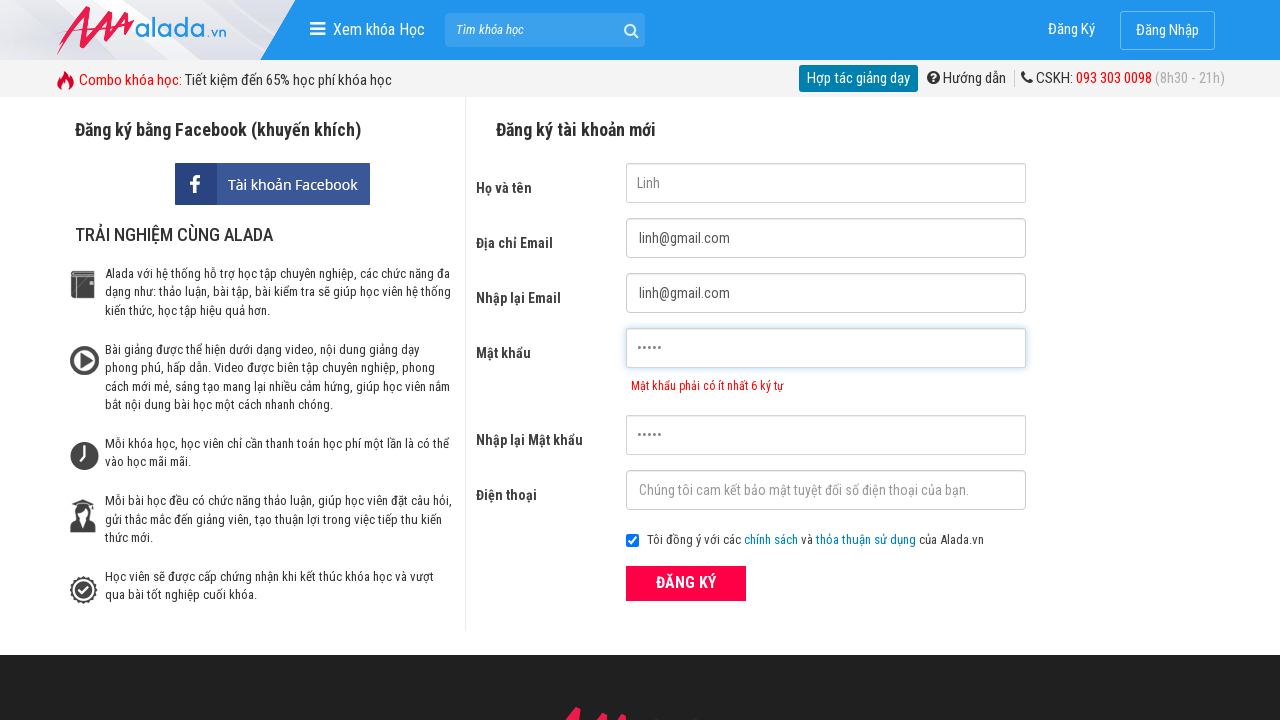

Filled phone field with '0987654321' on #txtPhone
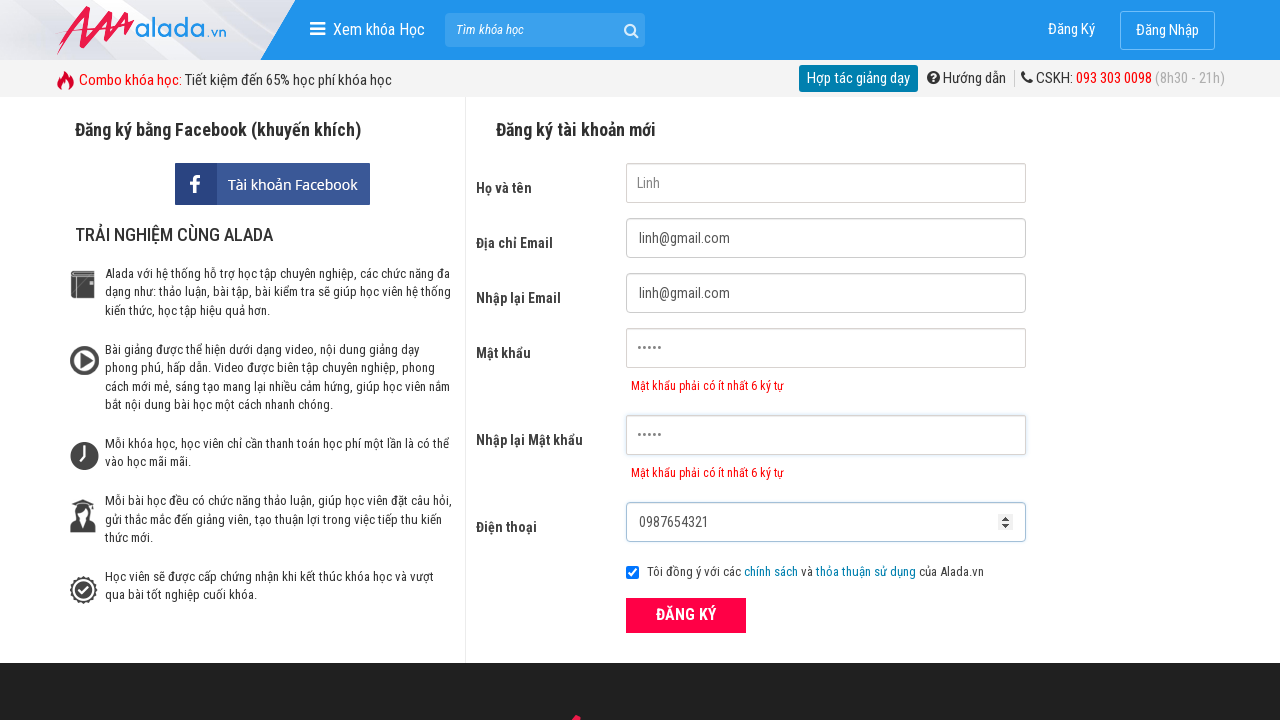

Clicked ĐĂNG KÝ (Register) button at (686, 615) on xpath=//form[@id='frmLogin']//button[text()='ĐĂNG KÝ']
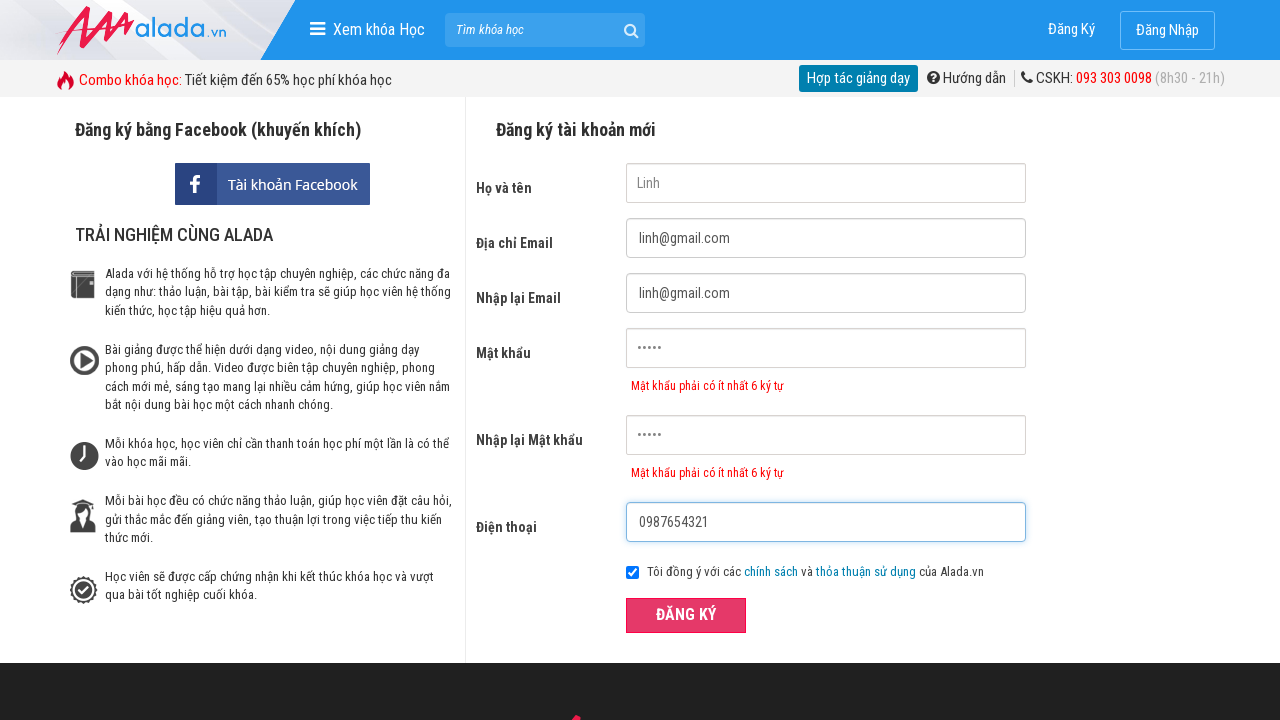

Password validation error message appeared for password less than 6 characters
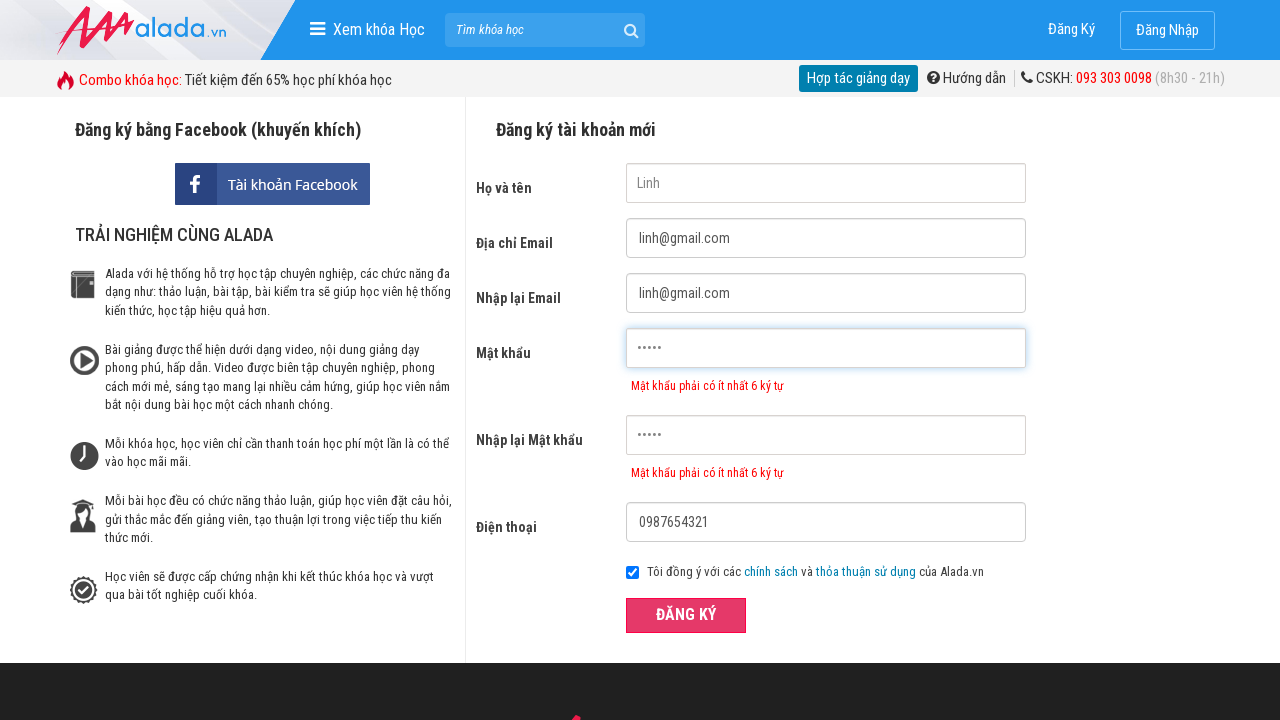

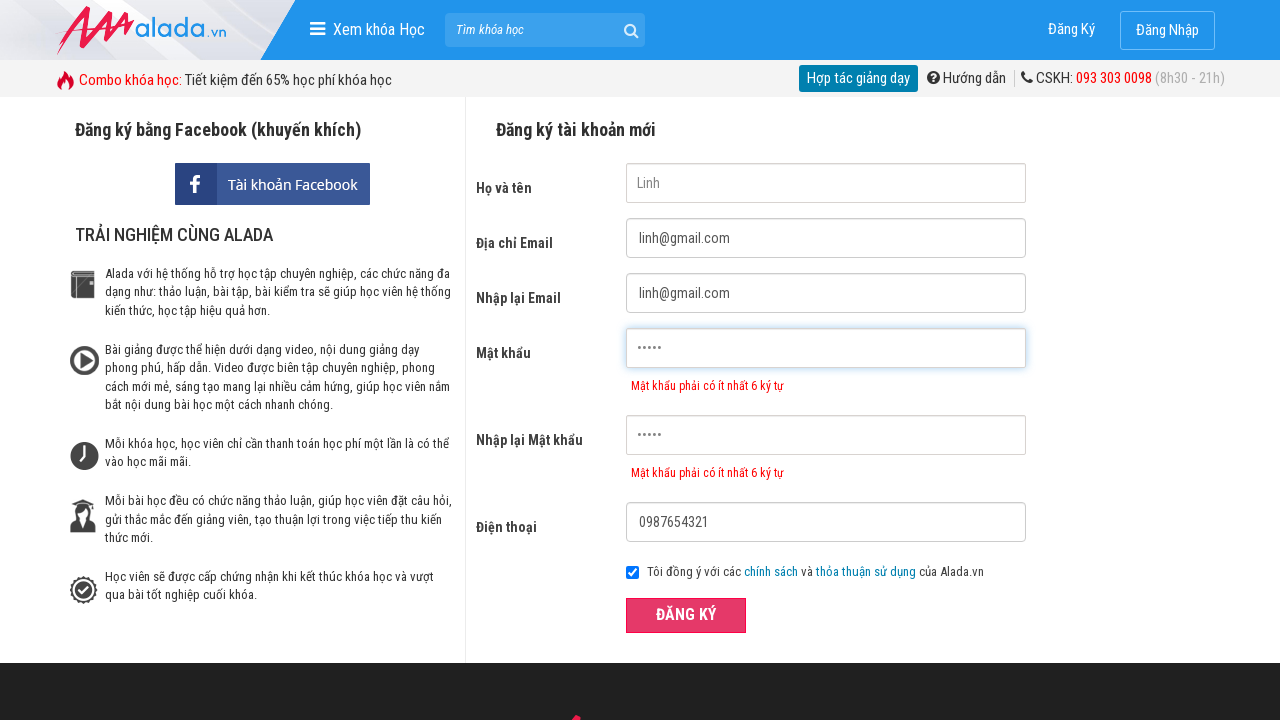